Tests the Input Form Submit functionality by attempting to submit an empty form to trigger validation, then filling all form fields and submitting successfully.

Starting URL: https://www.lambdatest.com/selenium-playground/

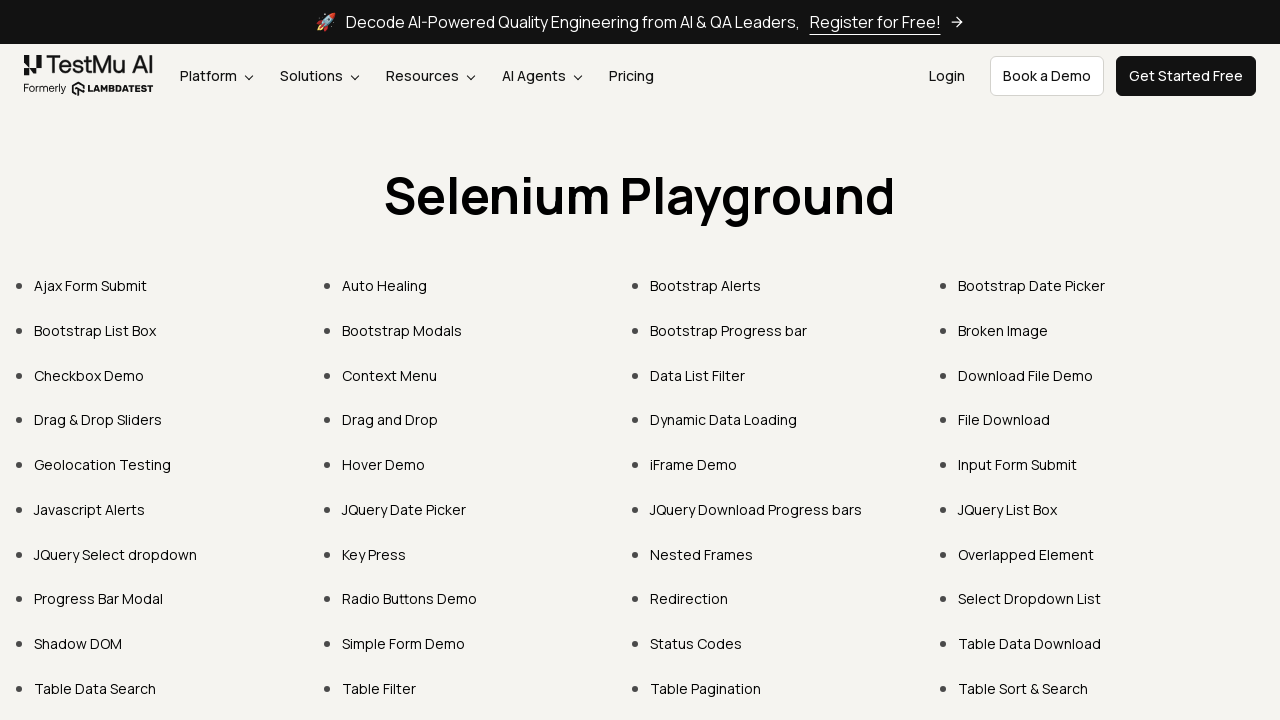

Clicked on 'Input Form Submit' link at (1018, 464) on text=Input Form Submit
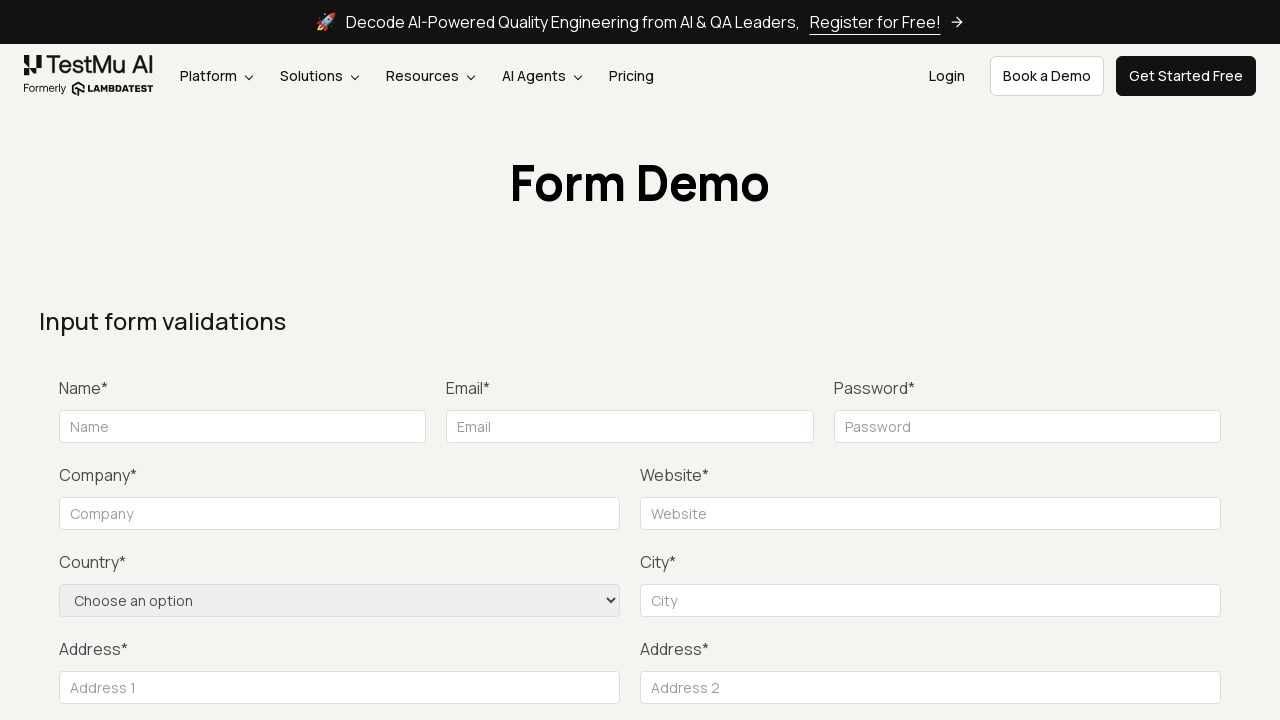

Clicked submit button on empty form to trigger validation at (1131, 360) on (//button[@type='submit'])[2]
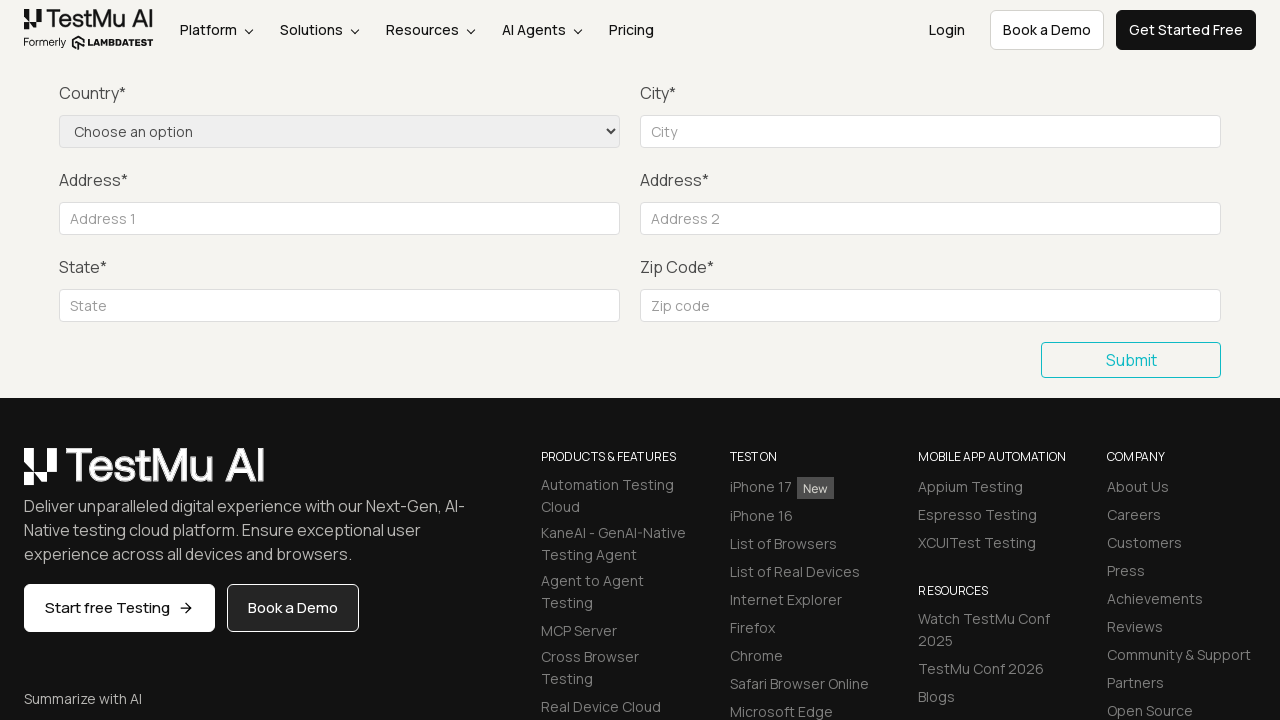

Filled name field with 'John Doe' on input[name='name']
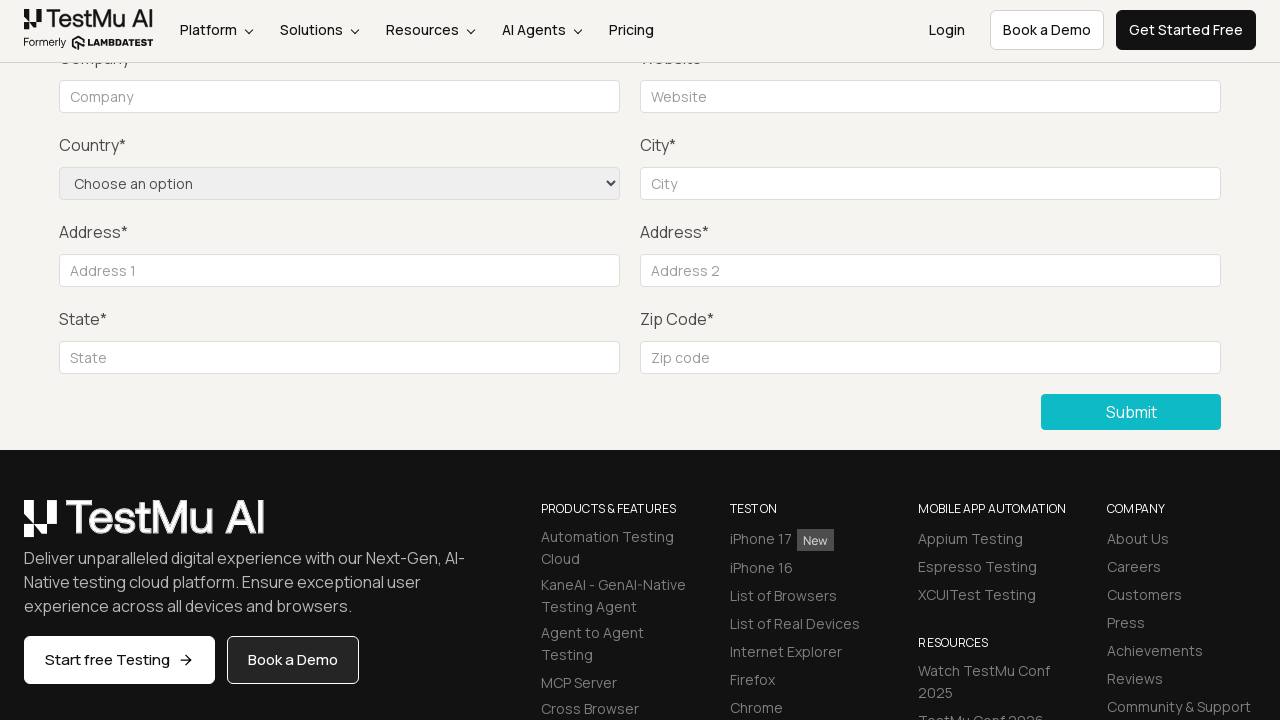

Filled email field with 'johndoe@example.com' on form#seleniumform input[name='email']
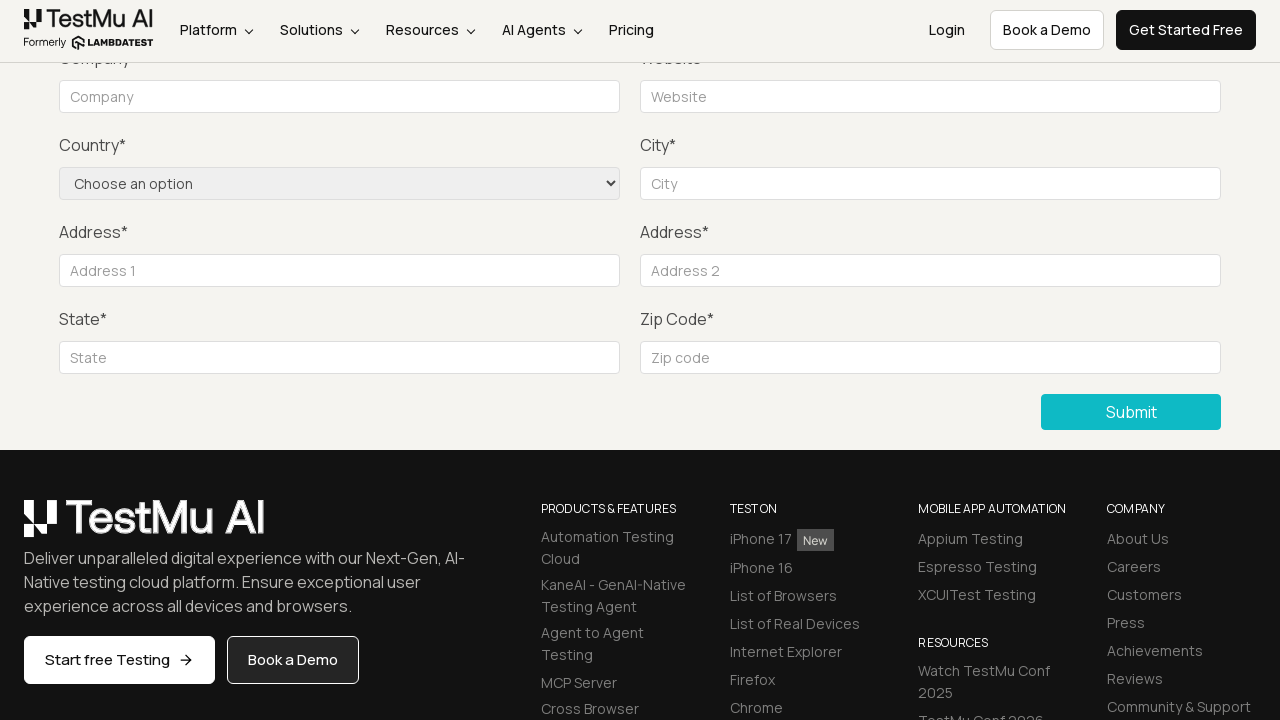

Filled password field with 'SecurePass123' on form#seleniumform input[name='password']
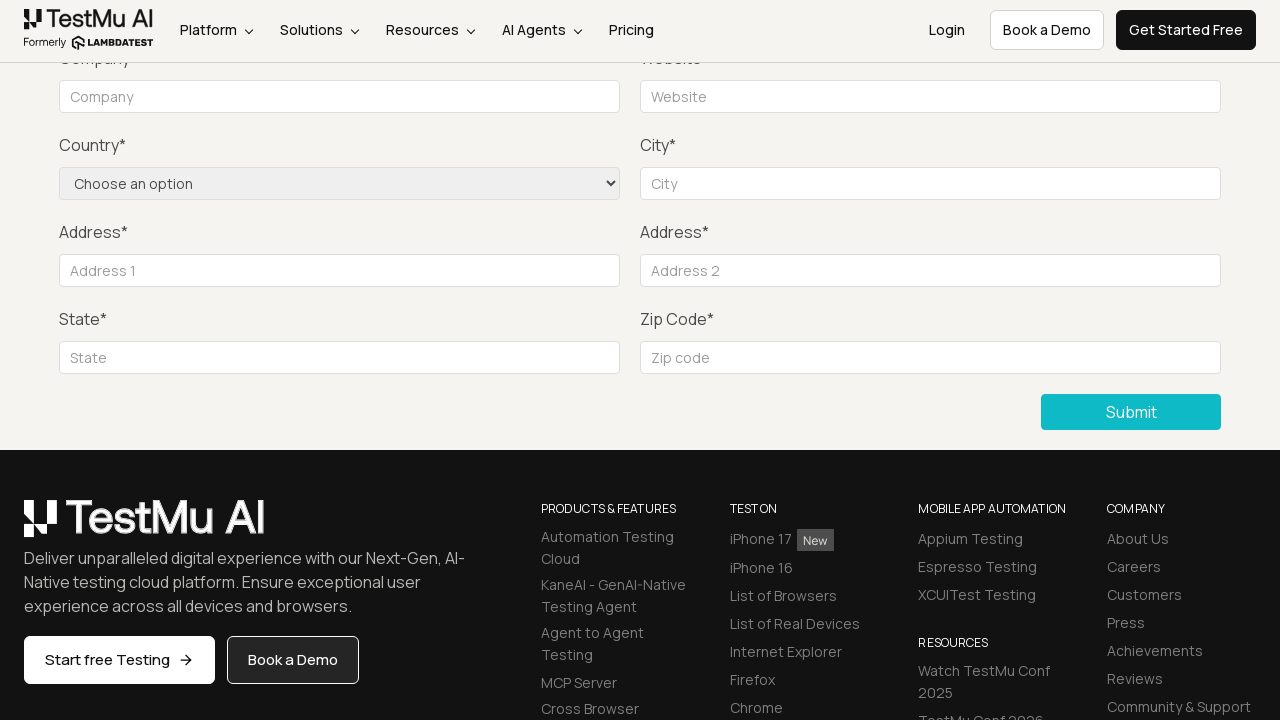

Filled company field with 'Tech Solutions Inc' on form#seleniumform input[name='company']
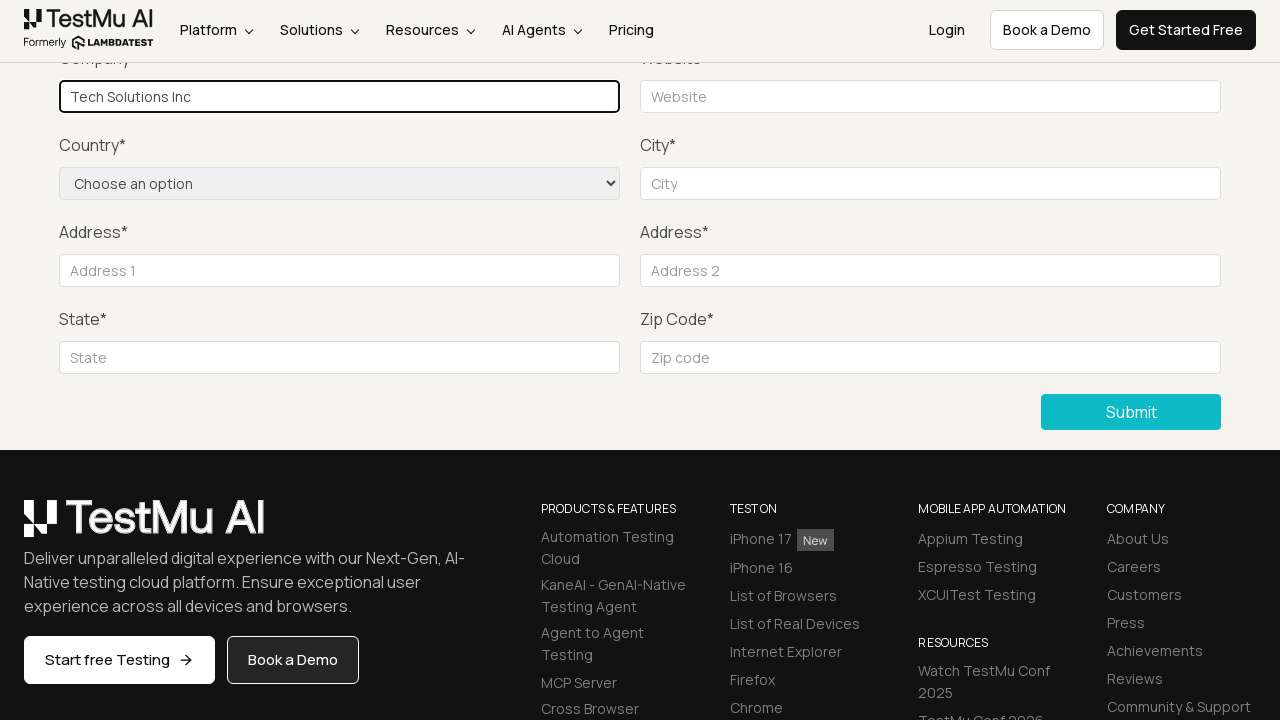

Filled website field with 'https://techsolutions.com' on form#seleniumform input[name='website']
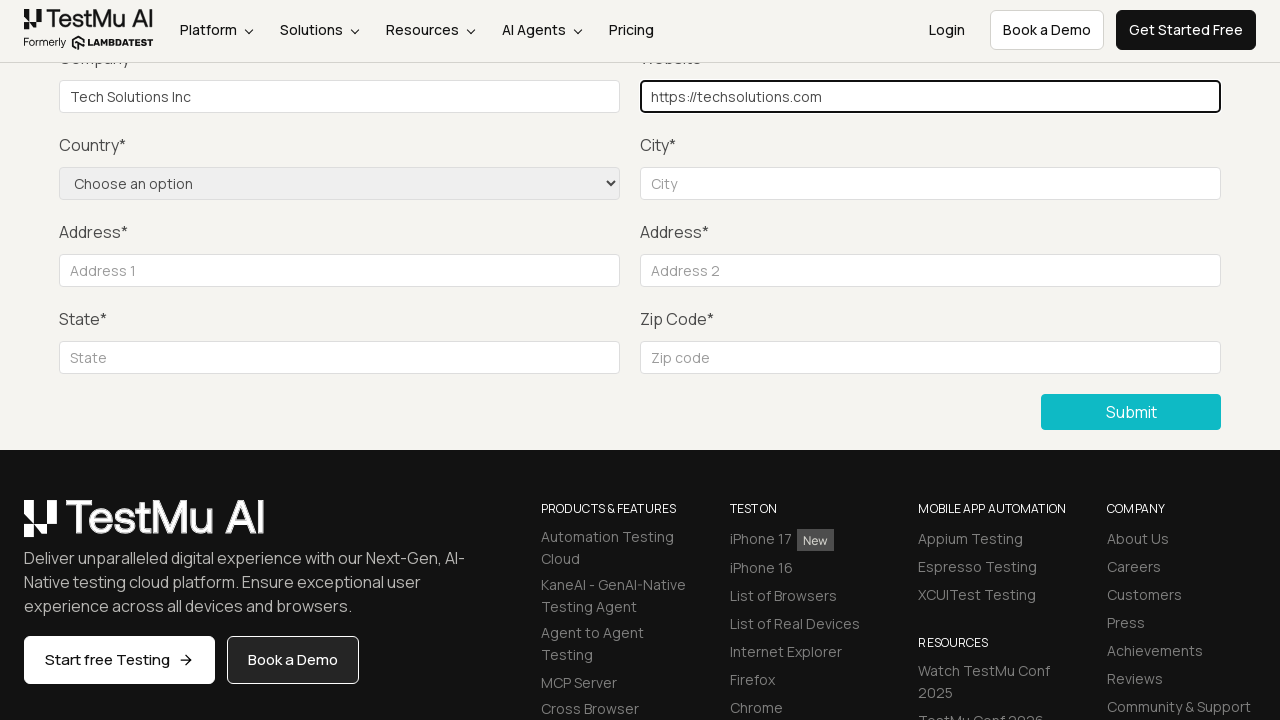

Filled city field with 'San Francisco' on form#seleniumform input[name='city']
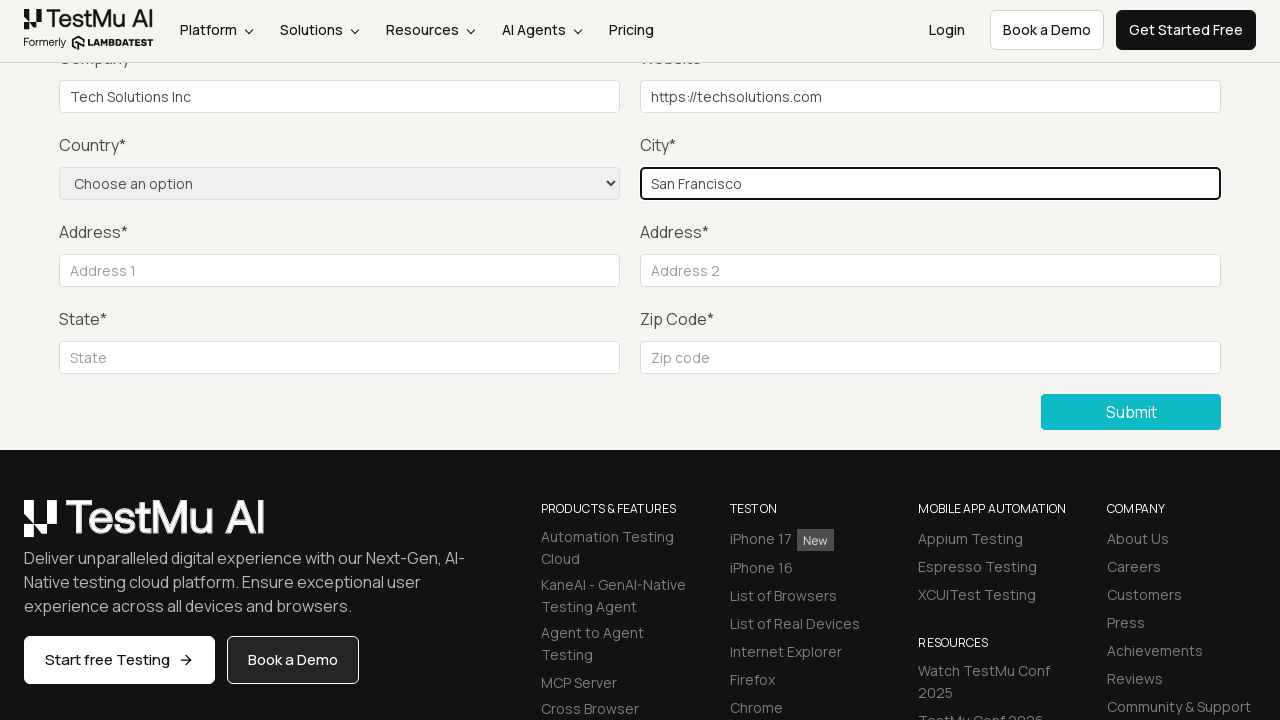

Filled address line 1 with '456 Innovation Blvd' on form#seleniumform input[name='address_line1']
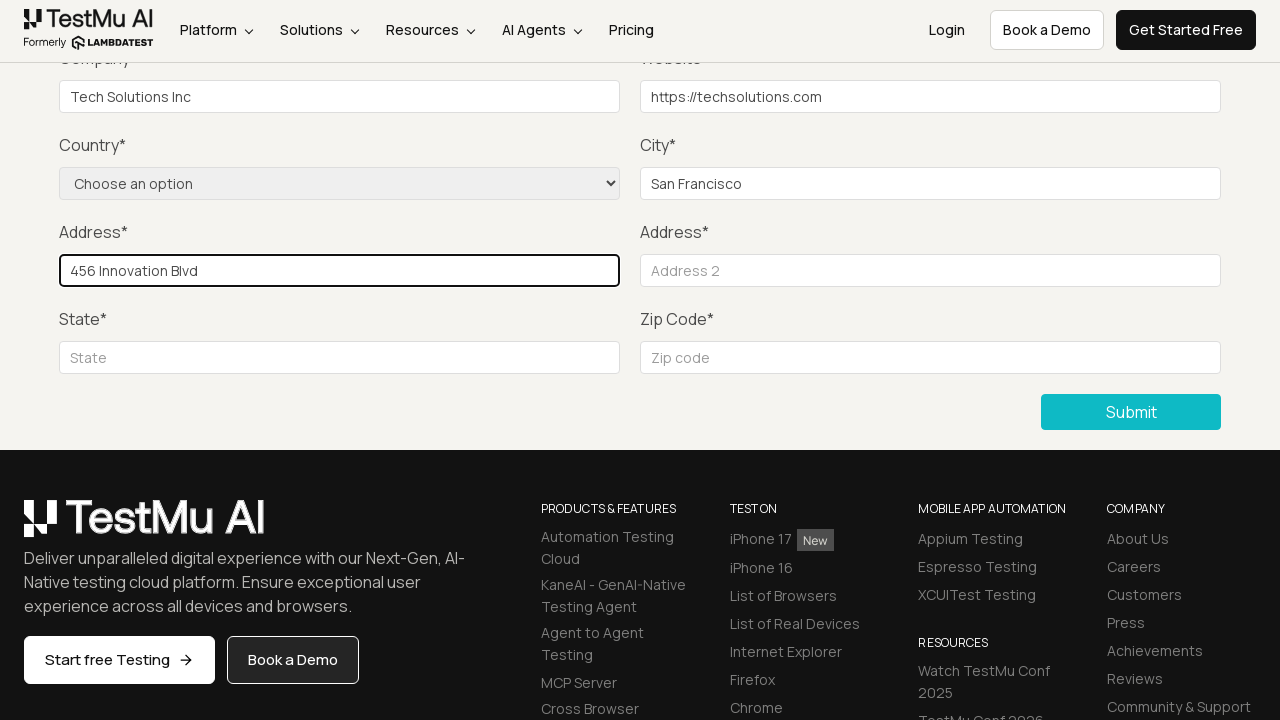

Filled address line 2 with 'Floor 12' on form#seleniumform input[name='address_line2']
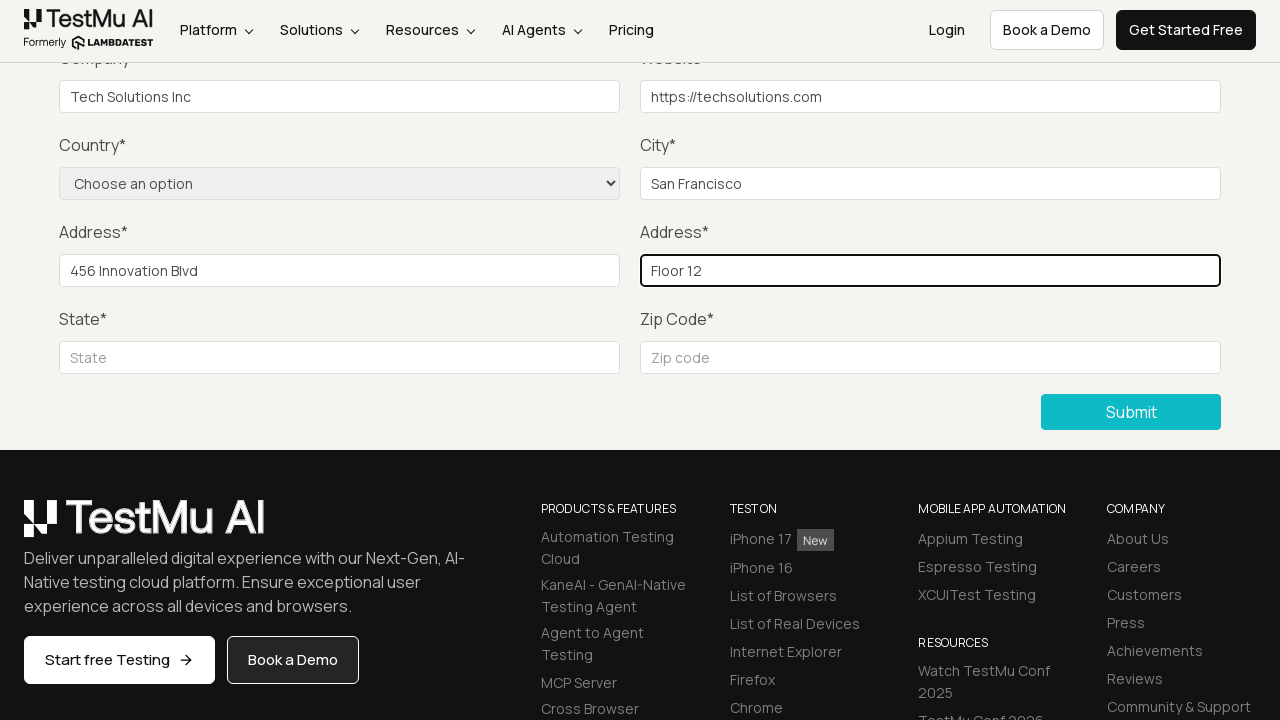

Filled state field with 'California' on form#seleniumform input#inputState
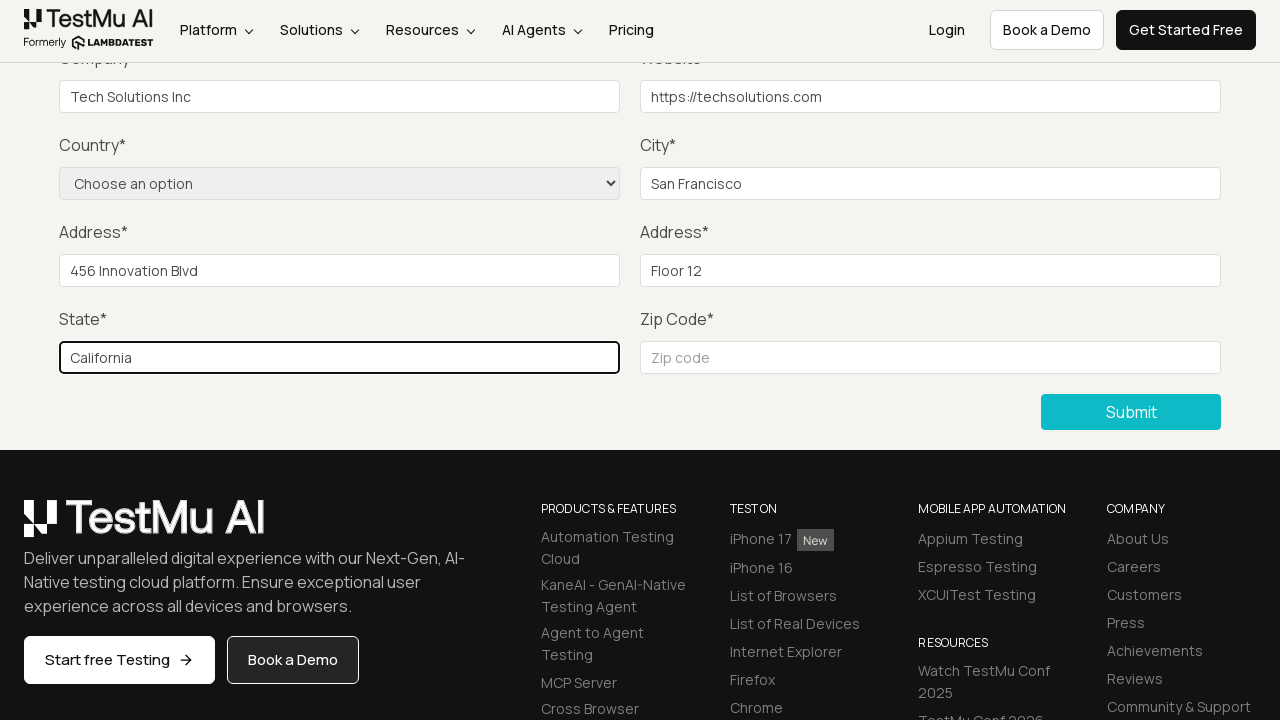

Filled zip code field with '94102' on form#seleniumform input[name='zip']
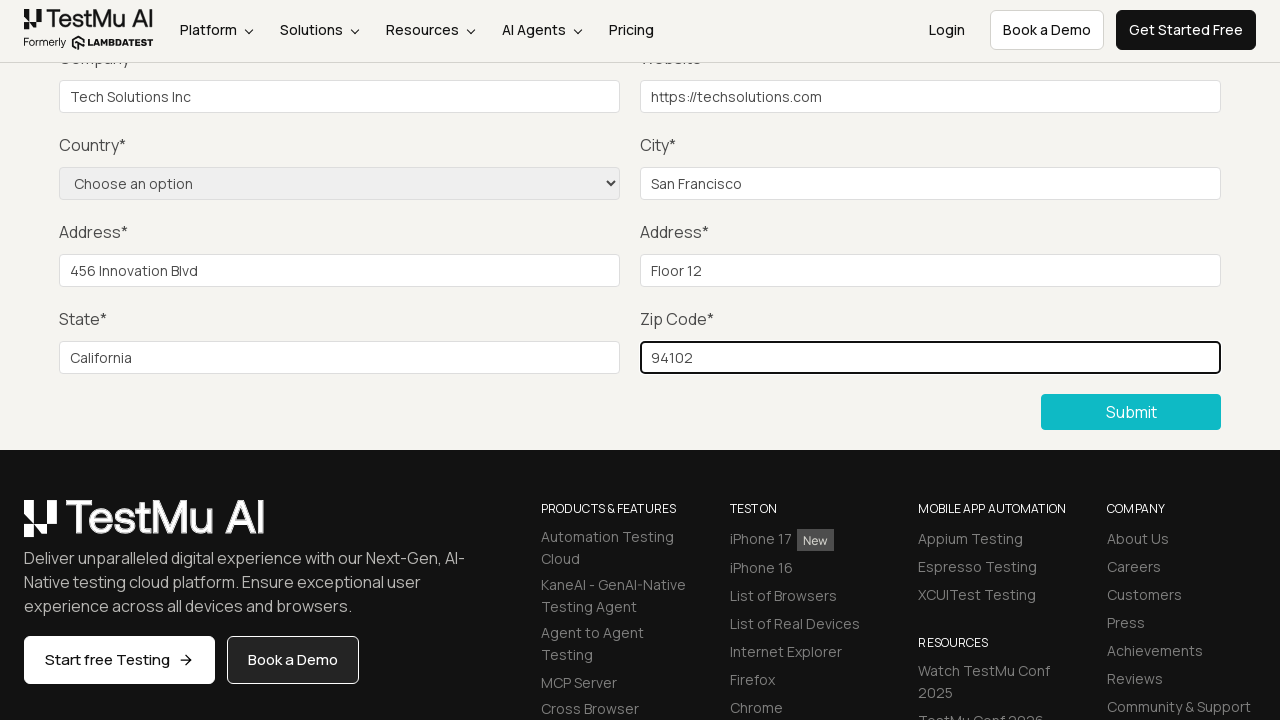

Selected 'Albania' from country dropdown on select[name='country']
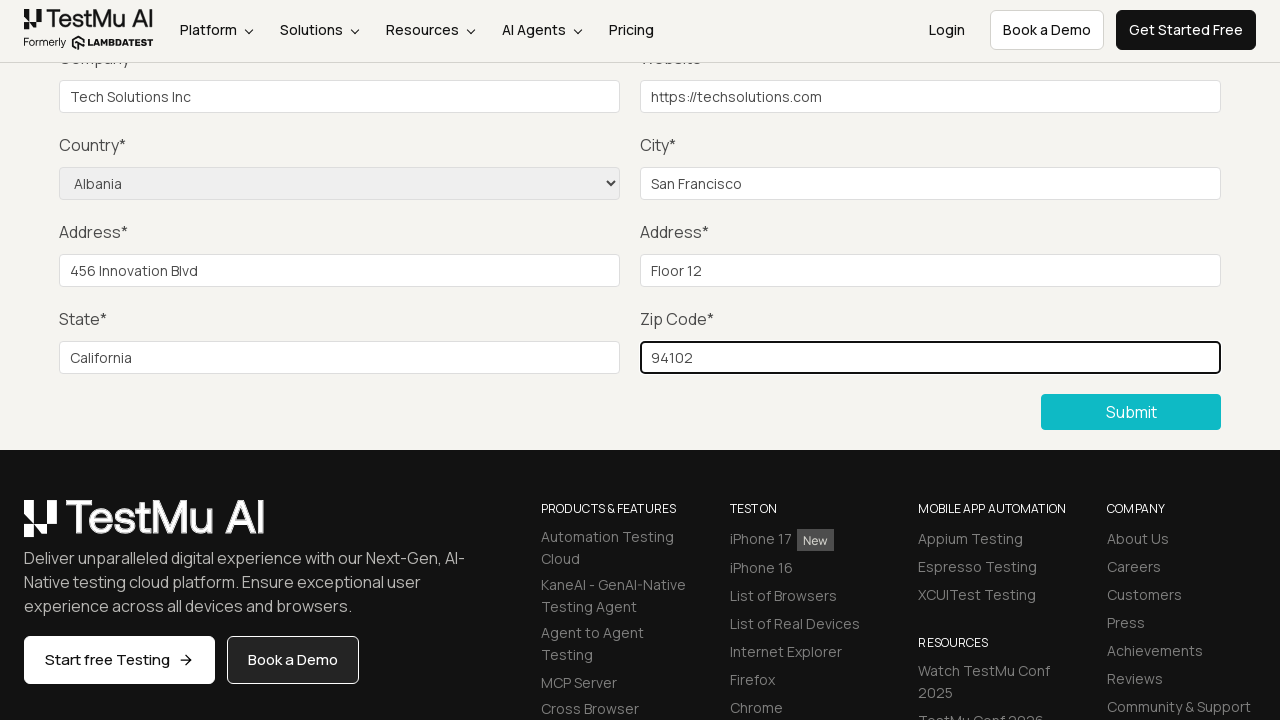

Clicked submit button to submit the completed form at (1131, 412) on (//button[@type='submit'])[2]
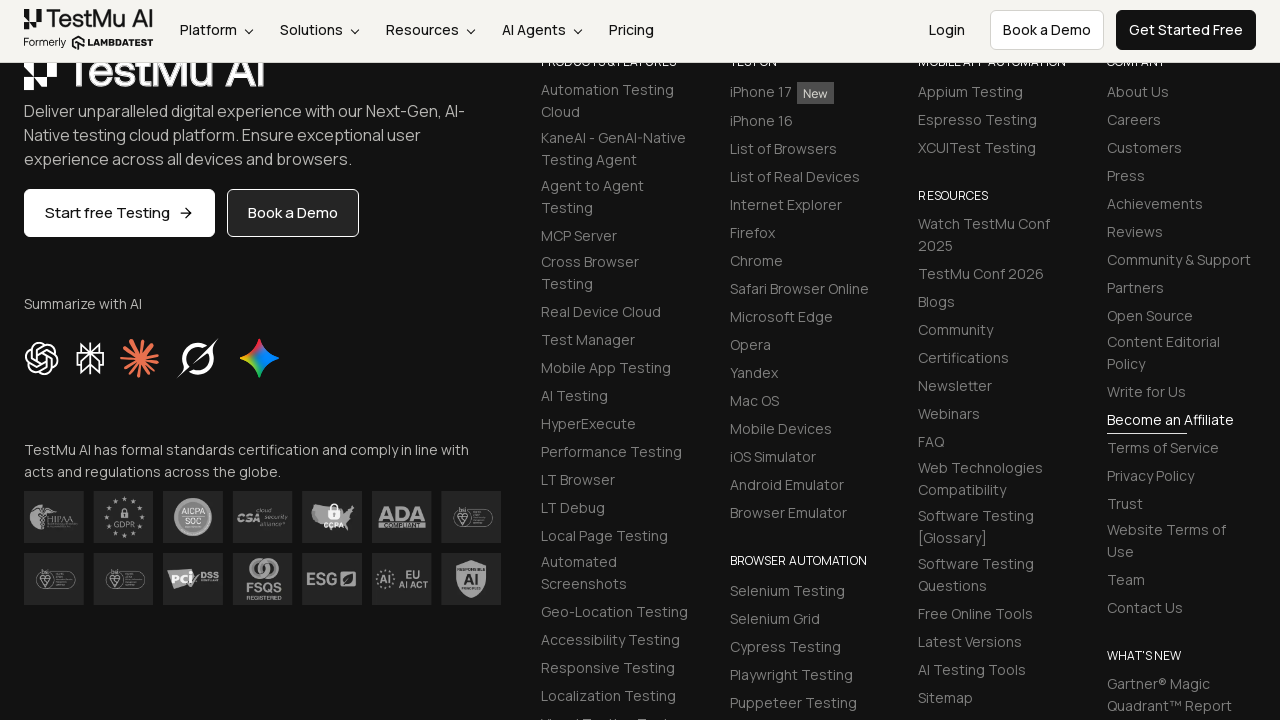

Success message appeared confirming form submission
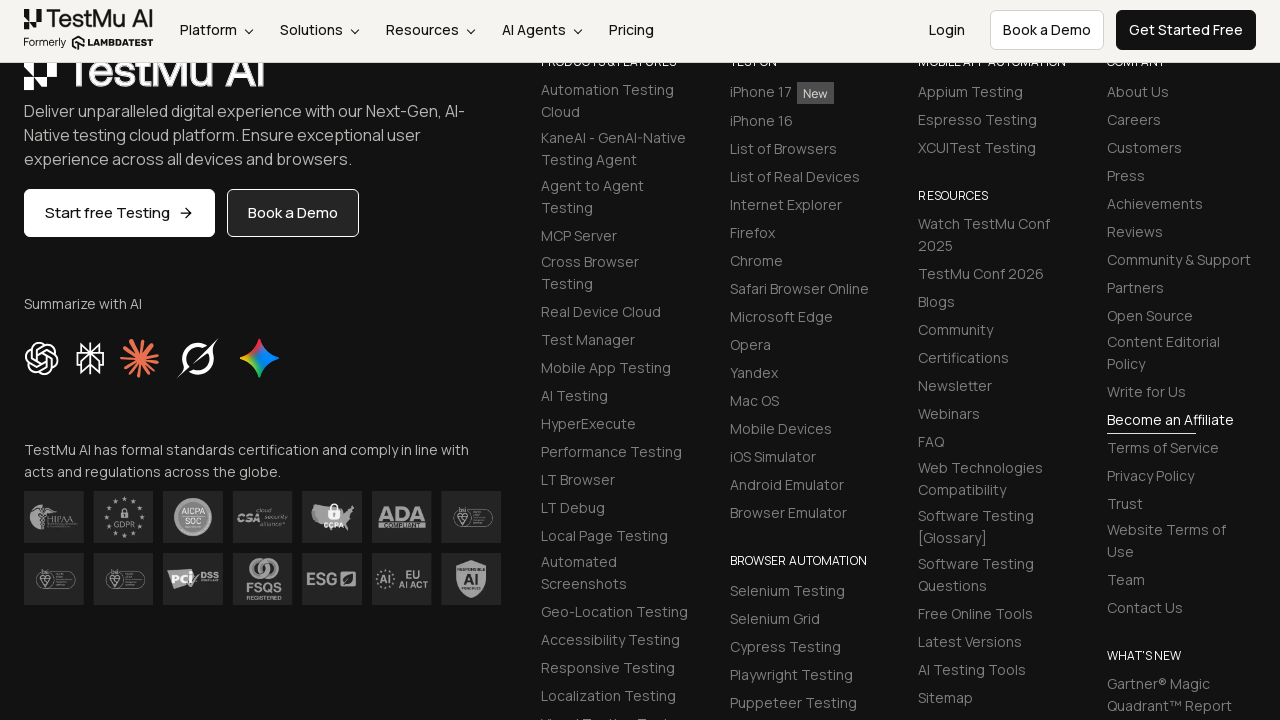

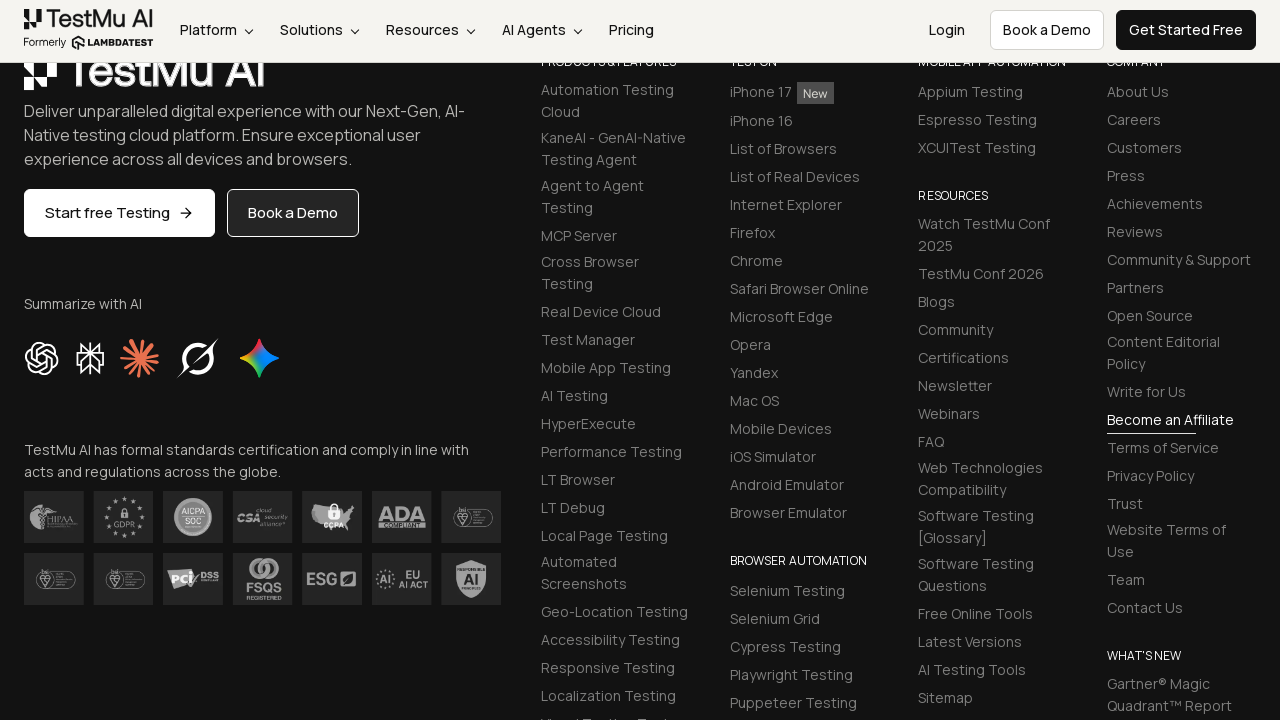